Opens the ToolsQA page about handling alerts in Selenium WebDriver and maximizes the browser window

Starting URL: http://www.toolsqa.com/handling-alerts-using-selenium-webdriver/

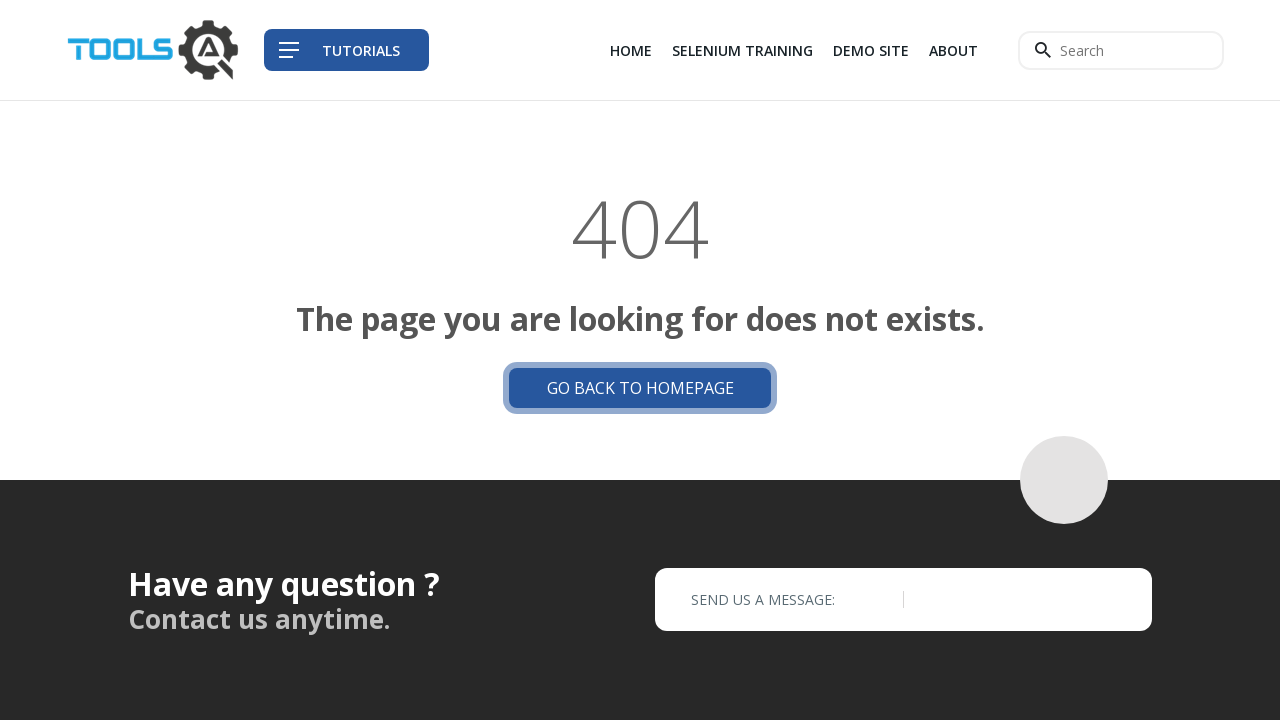

Navigated to ToolsQA page about handling alerts in Selenium WebDriver
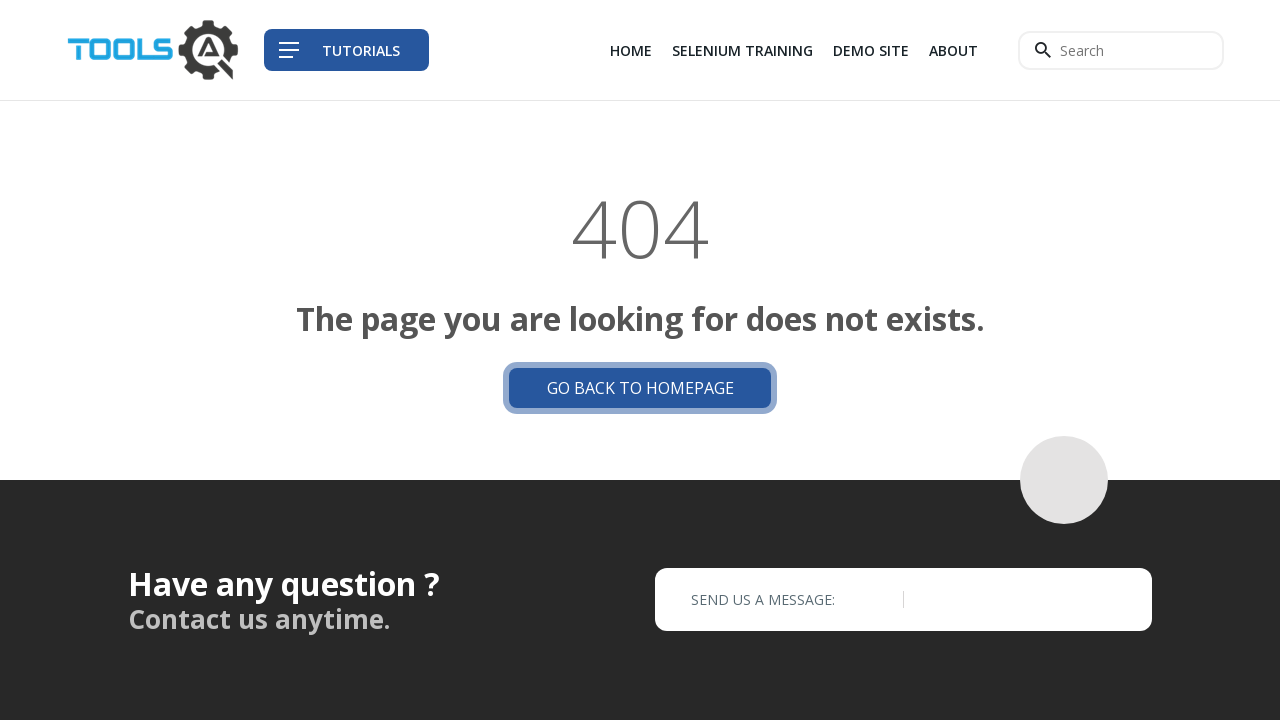

Maximized browser window to 1920x1080
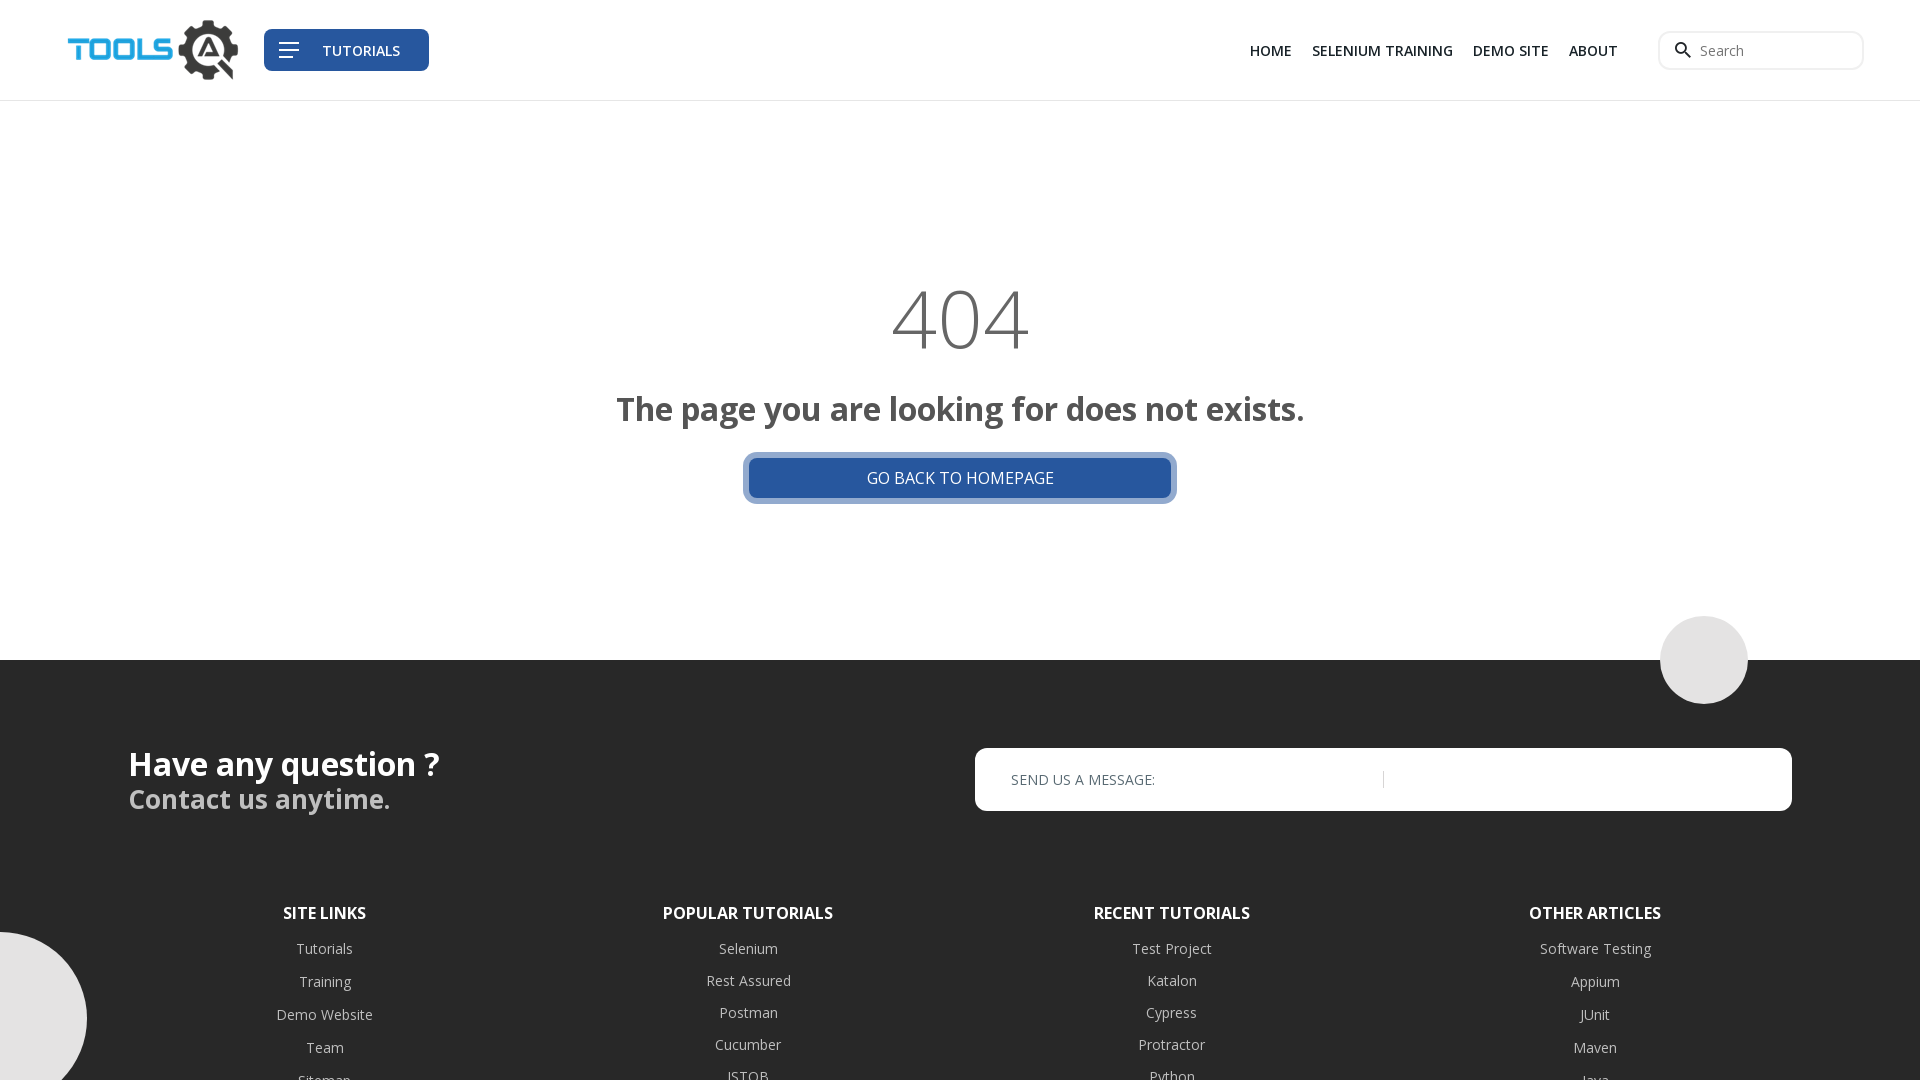

Page fully loaded and DOM content ready
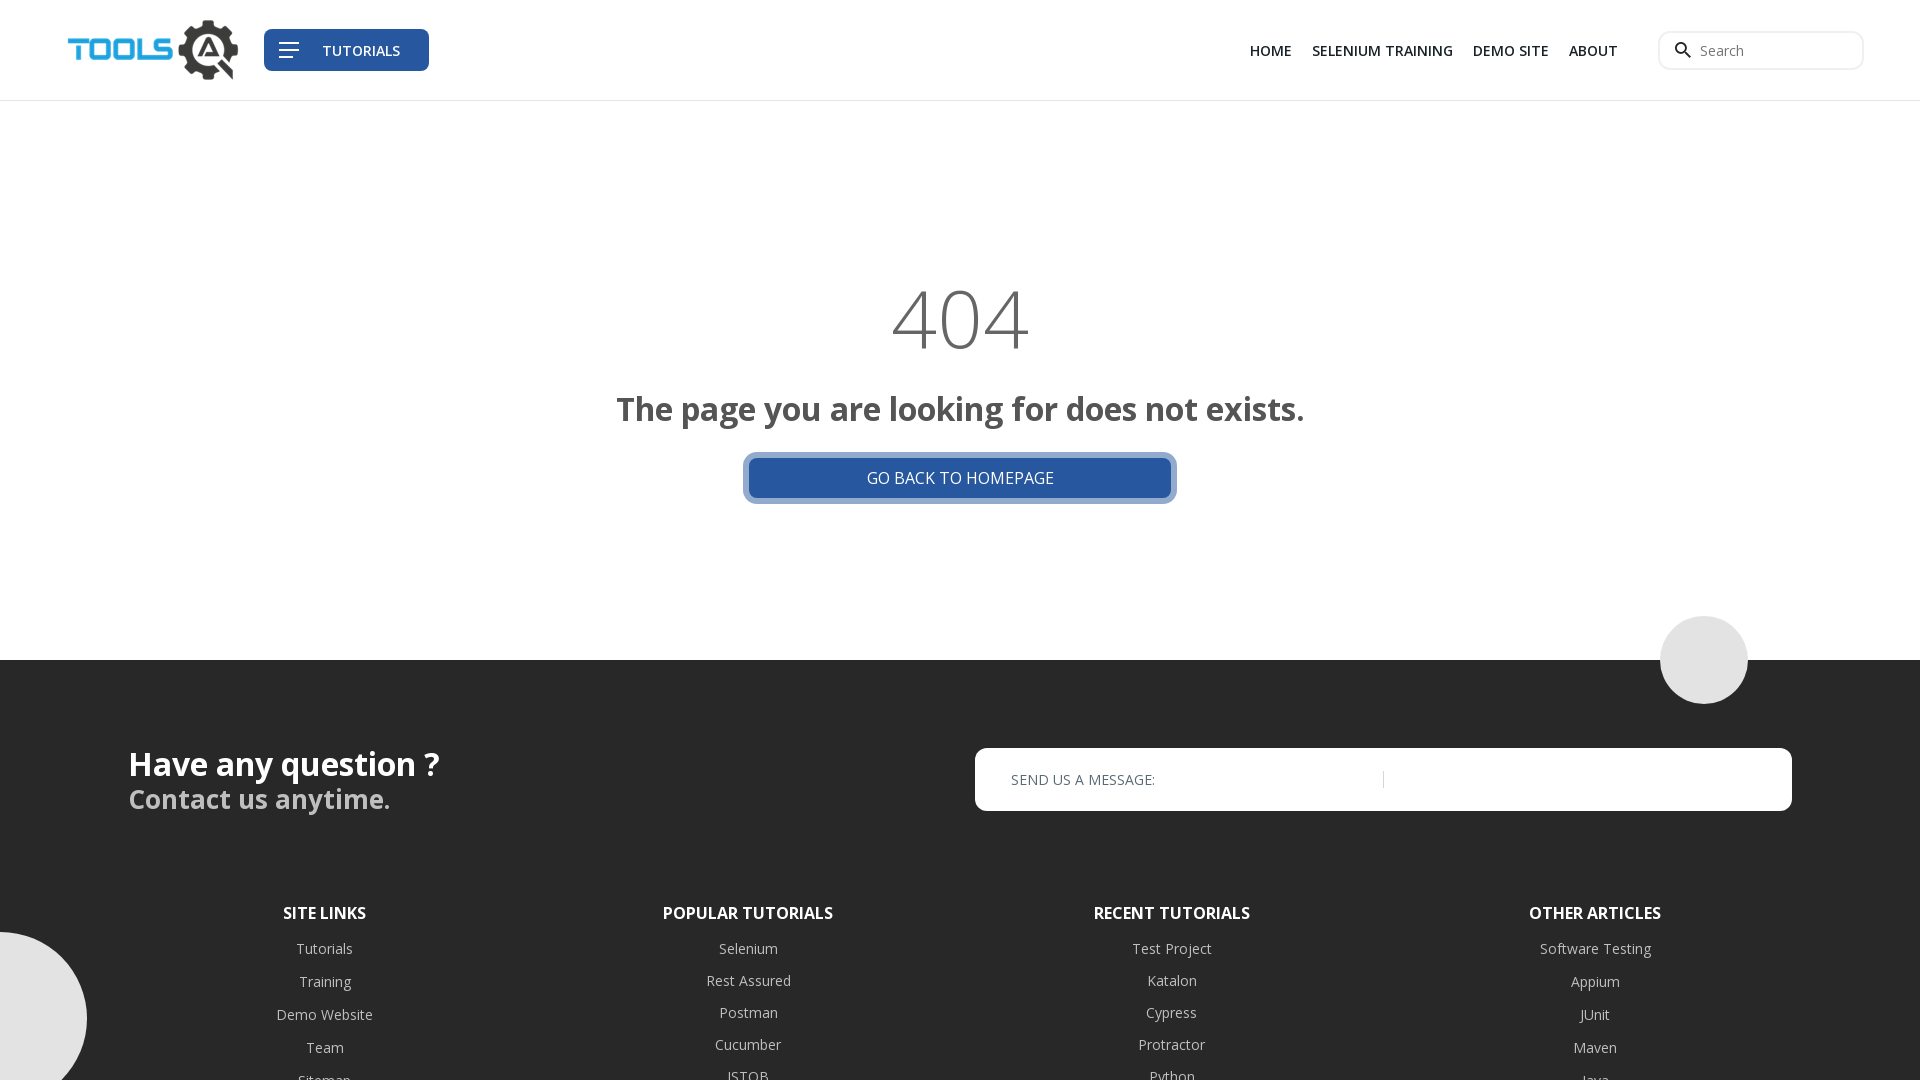

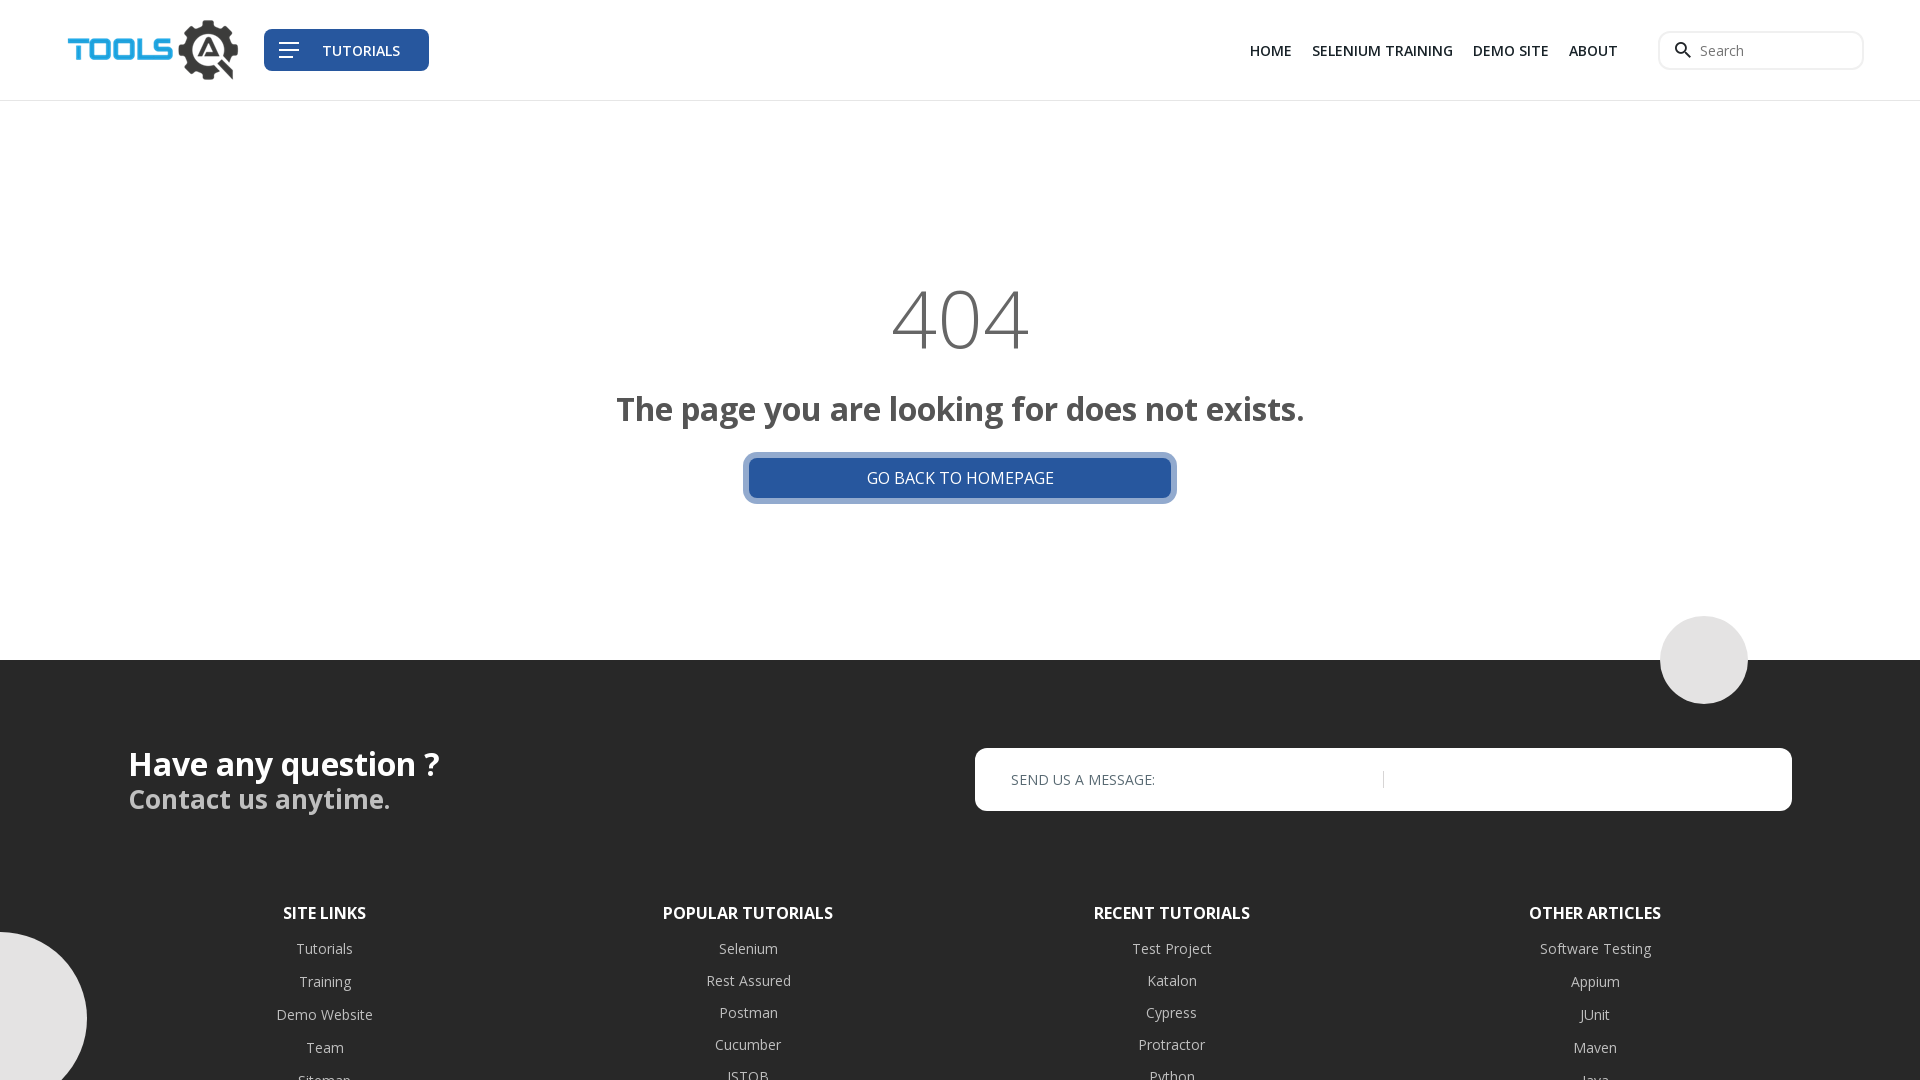